Navigates to a product details page and then returns to the home page using the navigation link

Starting URL: https://www.demoblaze.com

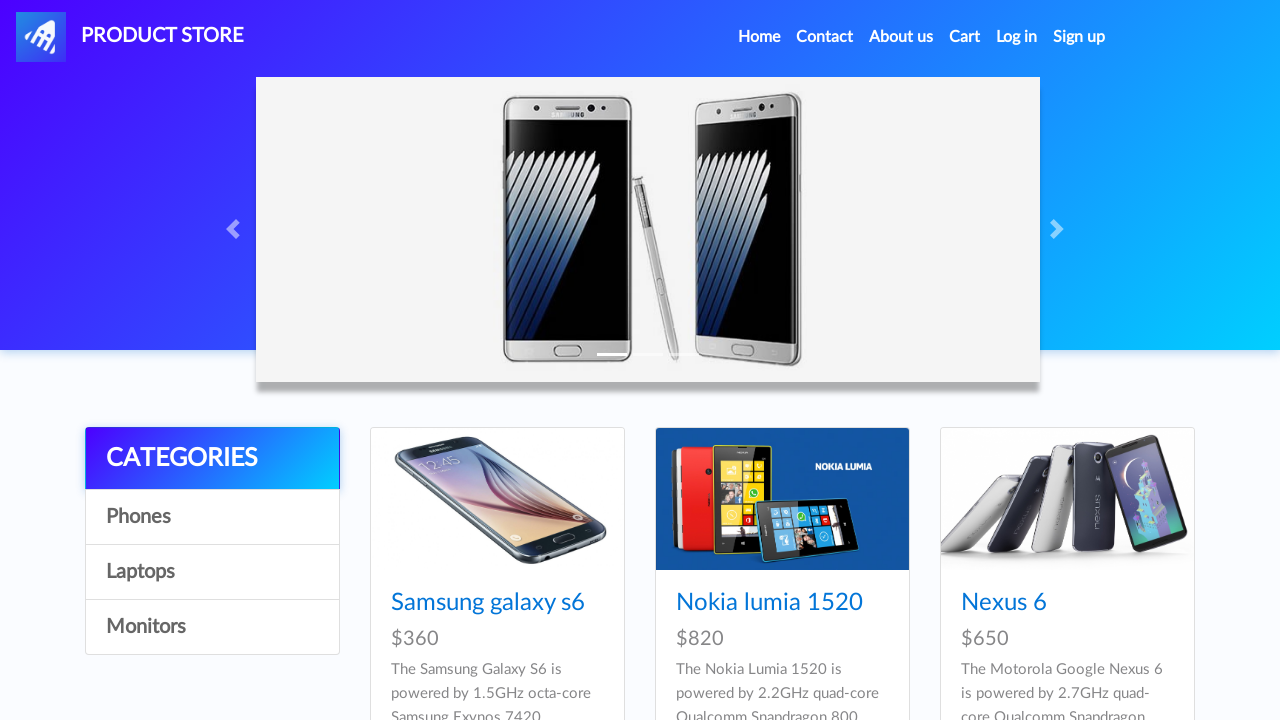

Clicked on Nexus 6 product to navigate to product details page at (1004, 603) on a:has-text('Nexus 6')
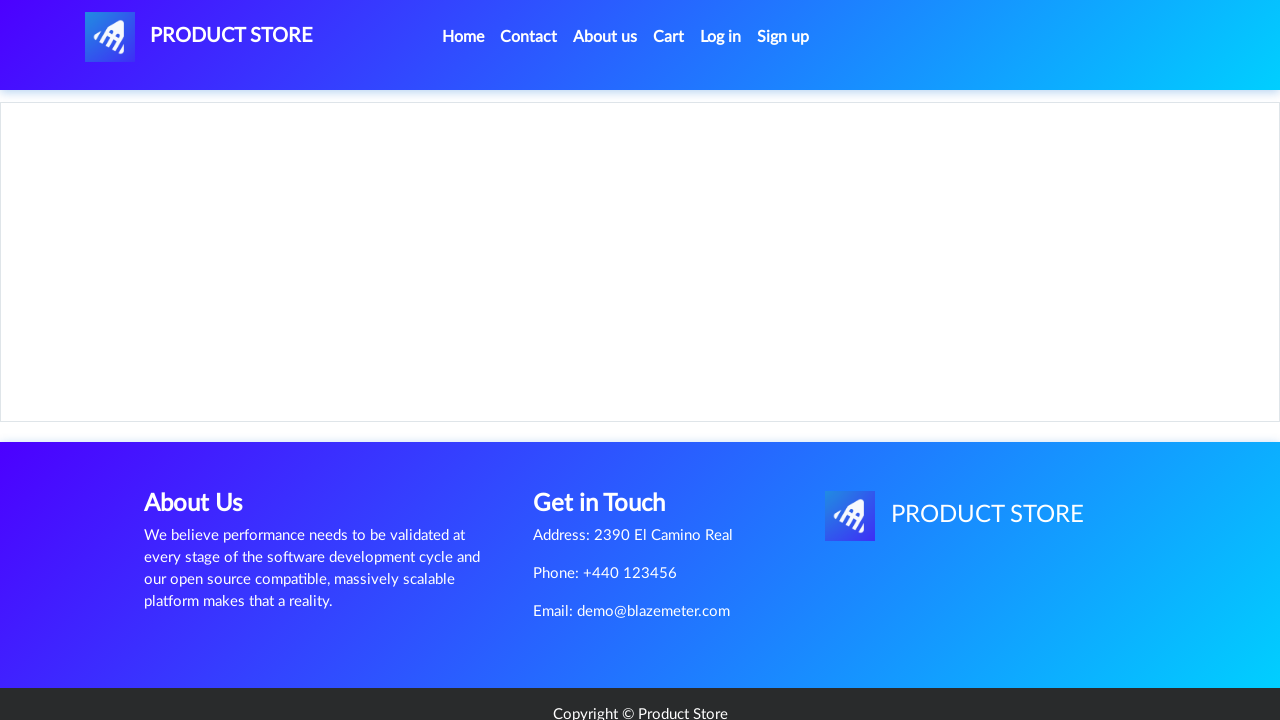

Clicked Home navigation link to return to categories page at (463, 37) on .nav-link[href='index.html']
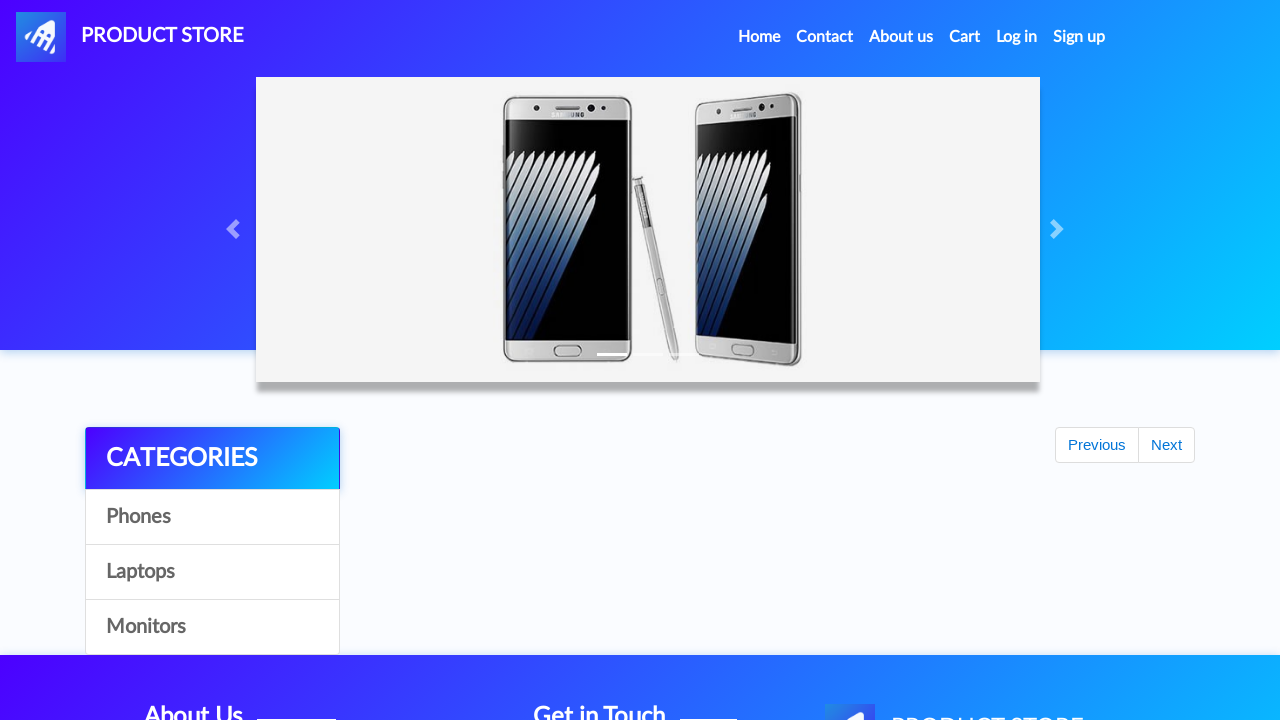

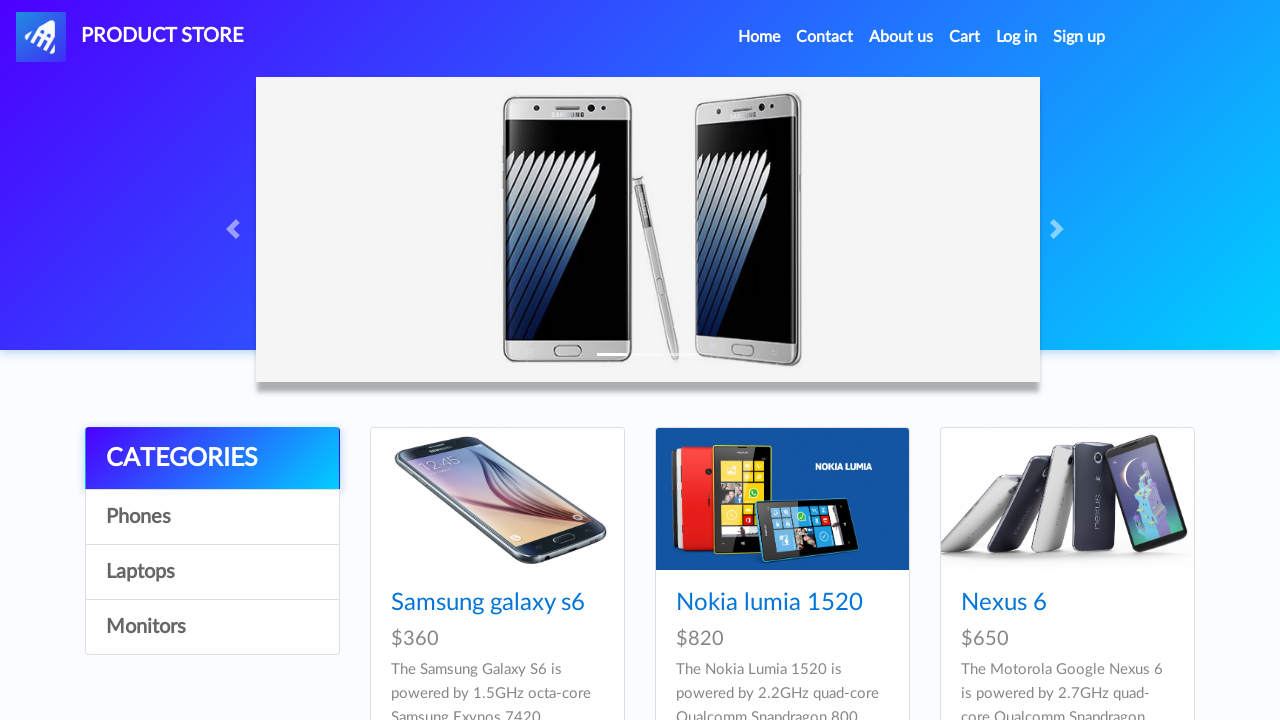